Plays the 2048 game by sending random arrow key inputs to move tiles

Starting URL: https://play2048.co

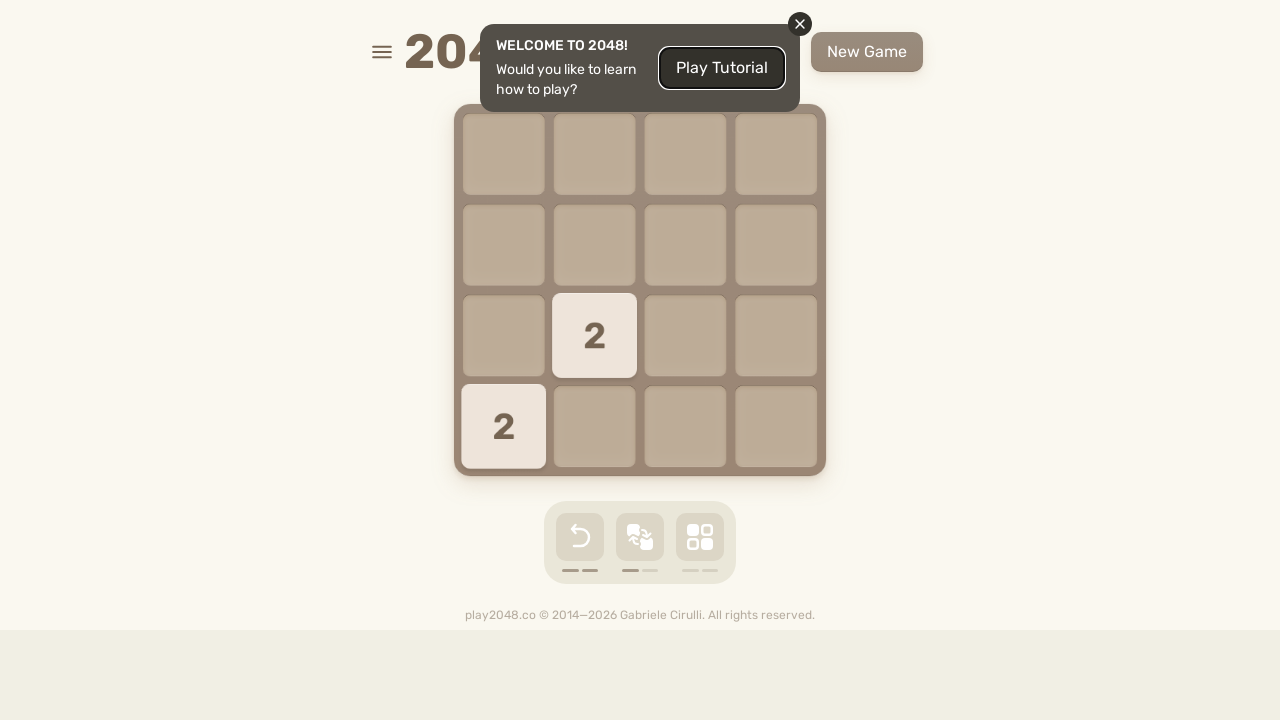

Pressed ArrowUp to move tiles up
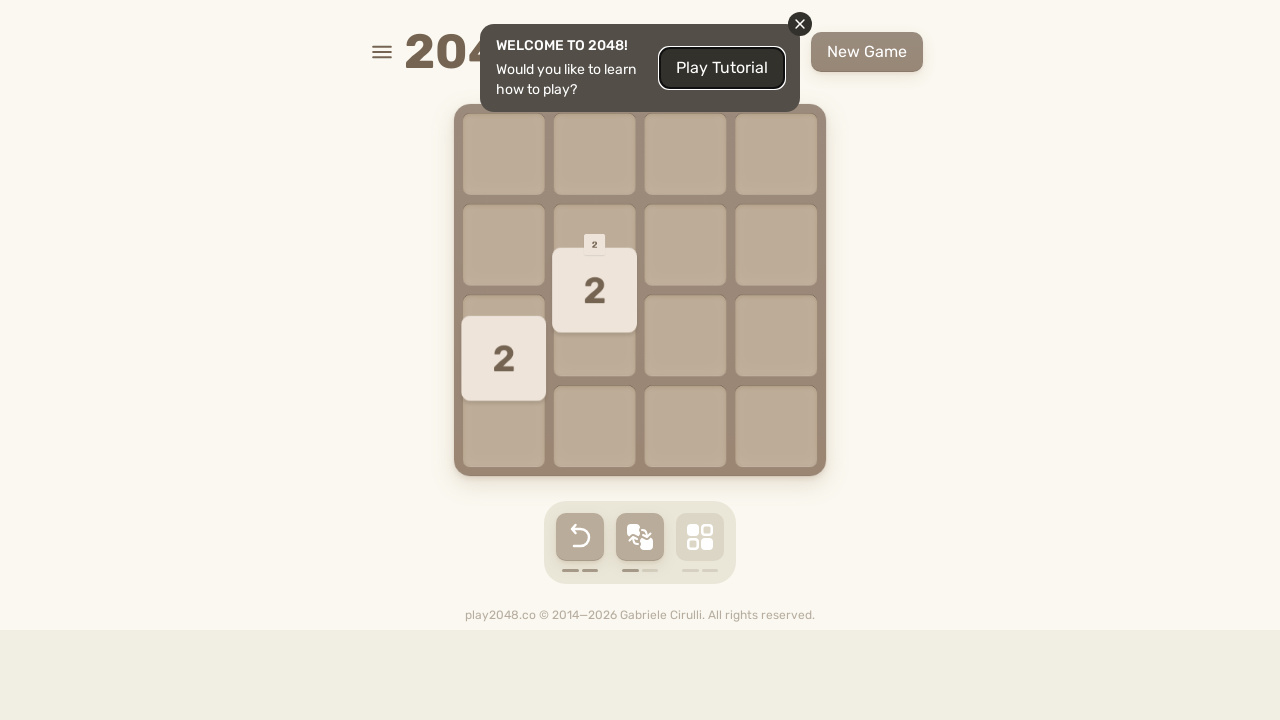

Pressed ArrowRight to move tiles right
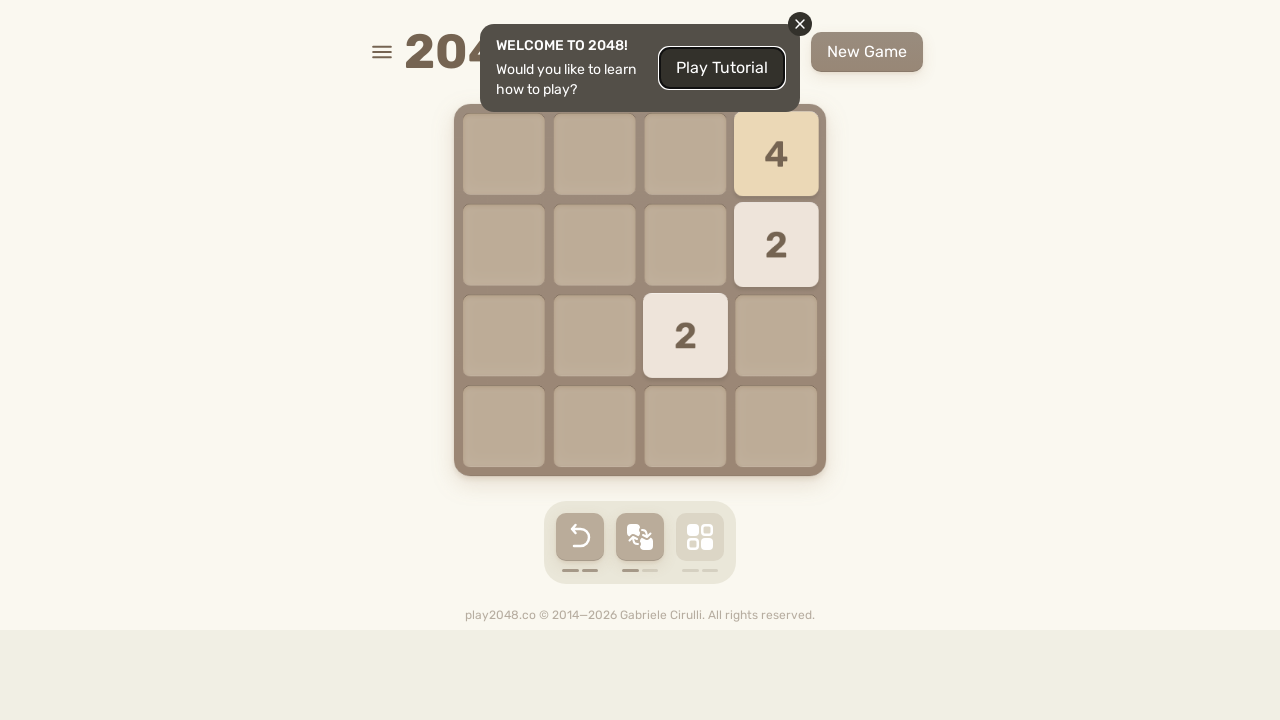

Pressed ArrowDown to move tiles down
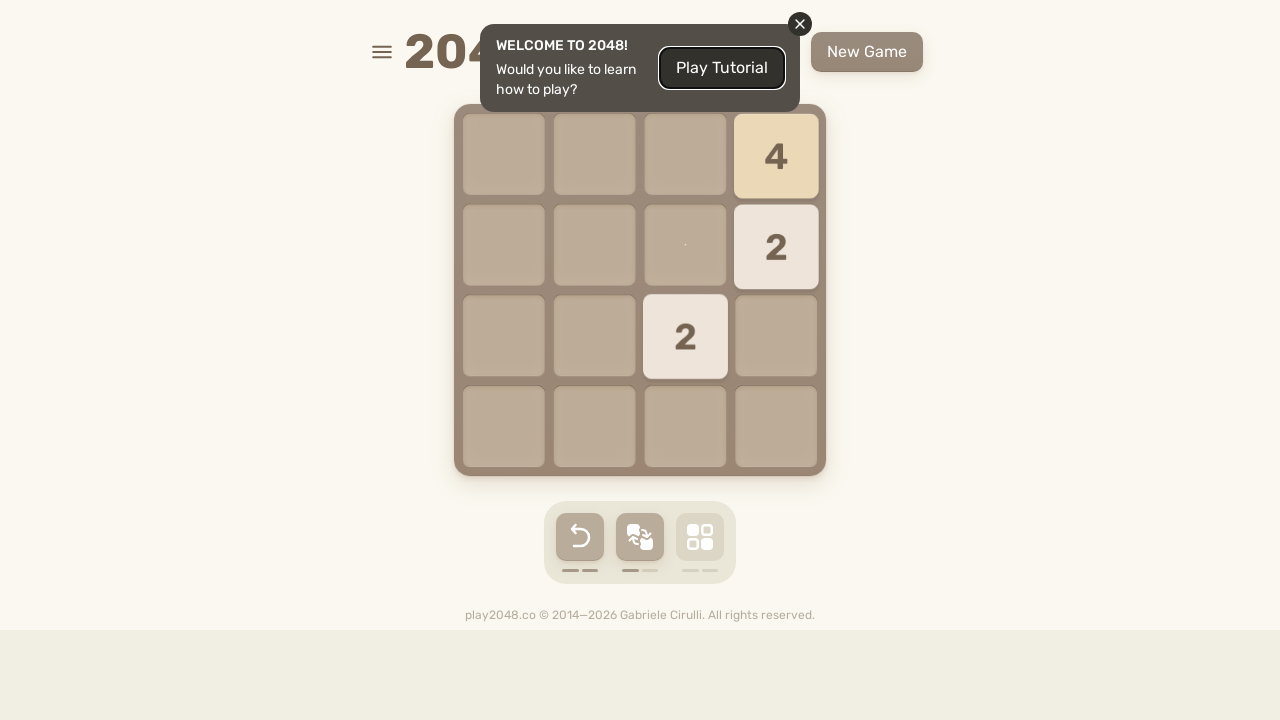

Pressed ArrowLeft to move tiles left
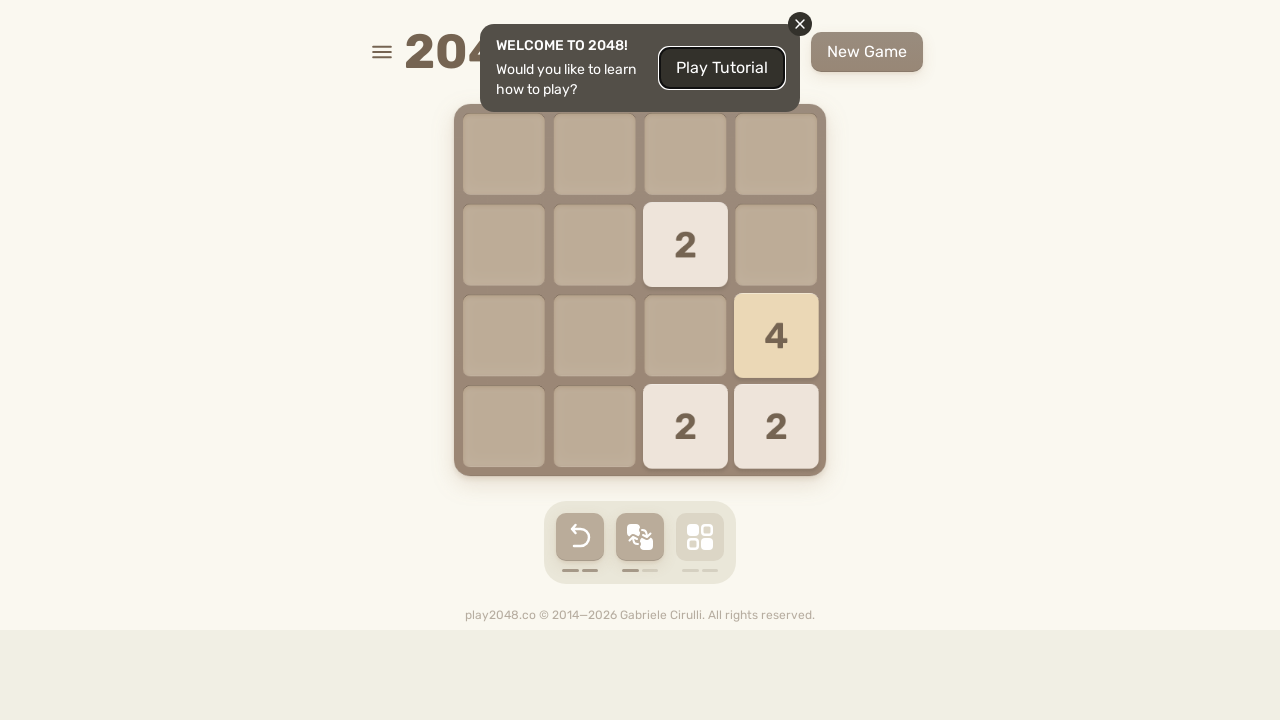

Pressed ArrowDown to move tiles down
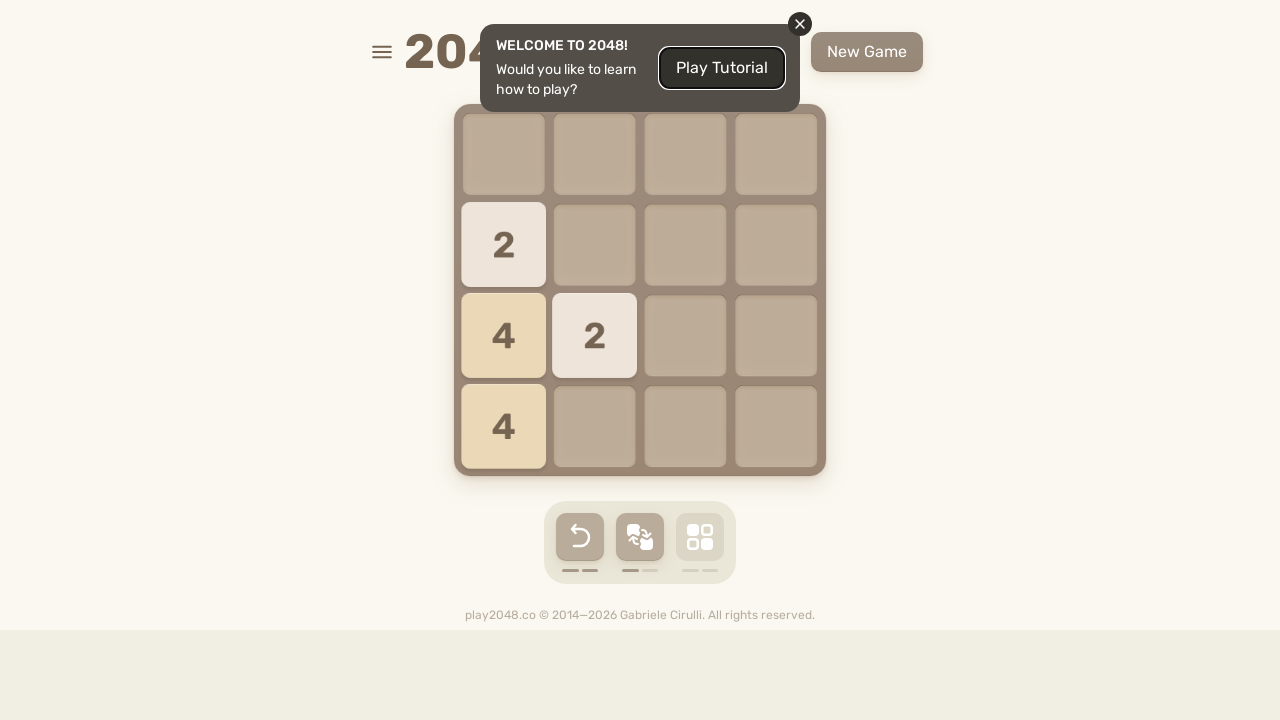

Pressed ArrowUp to move tiles up
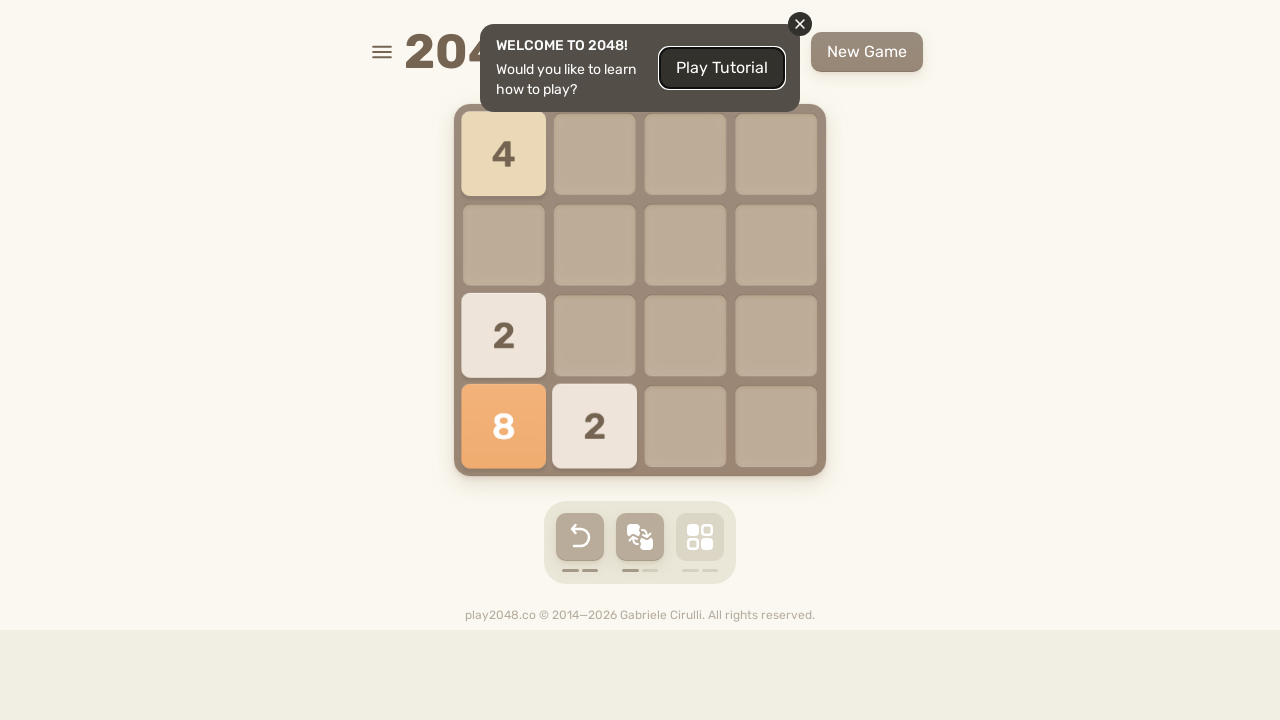

Pressed ArrowUp to move tiles up
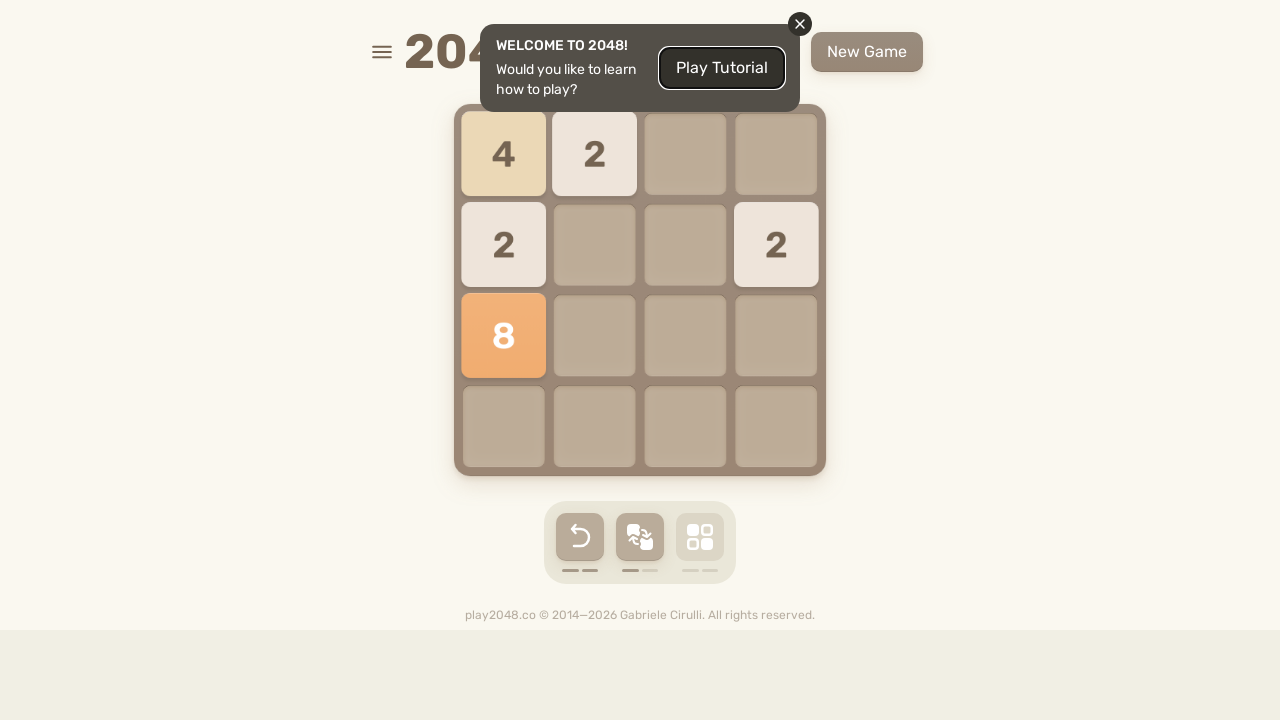

Pressed ArrowLeft to move tiles left
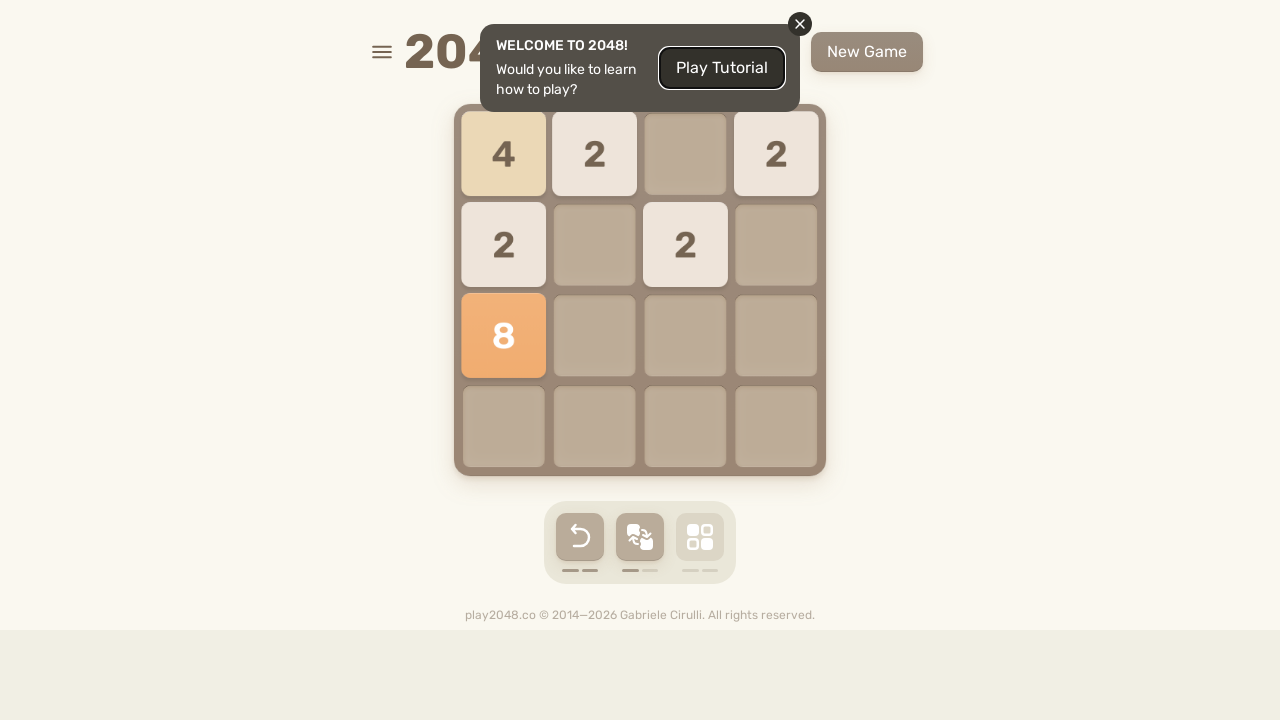

Pressed ArrowRight to move tiles right
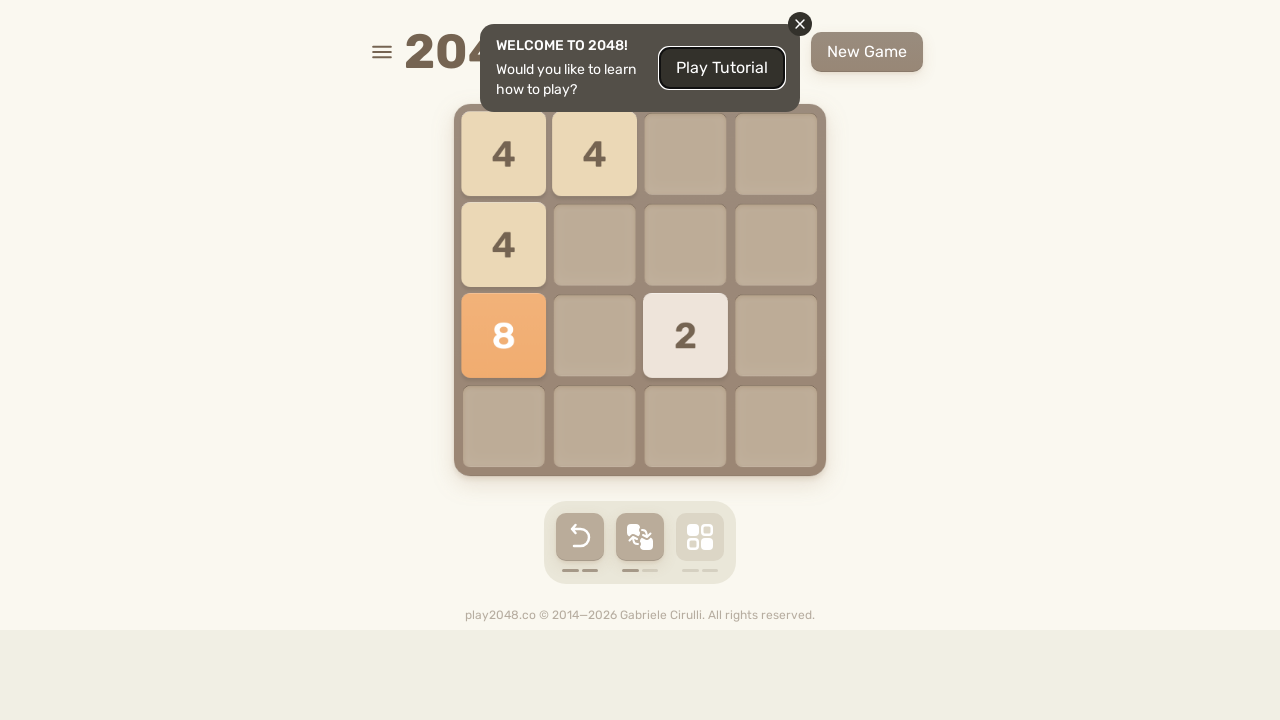

Pressed ArrowRight to move tiles right
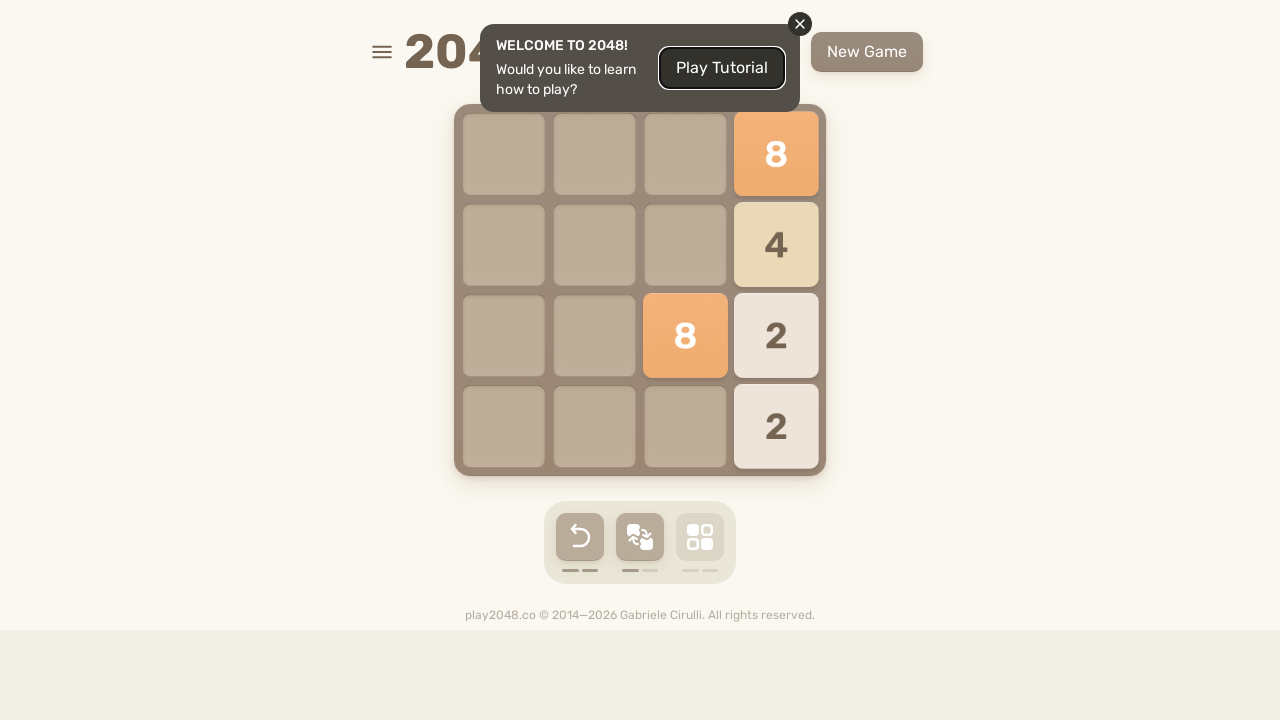

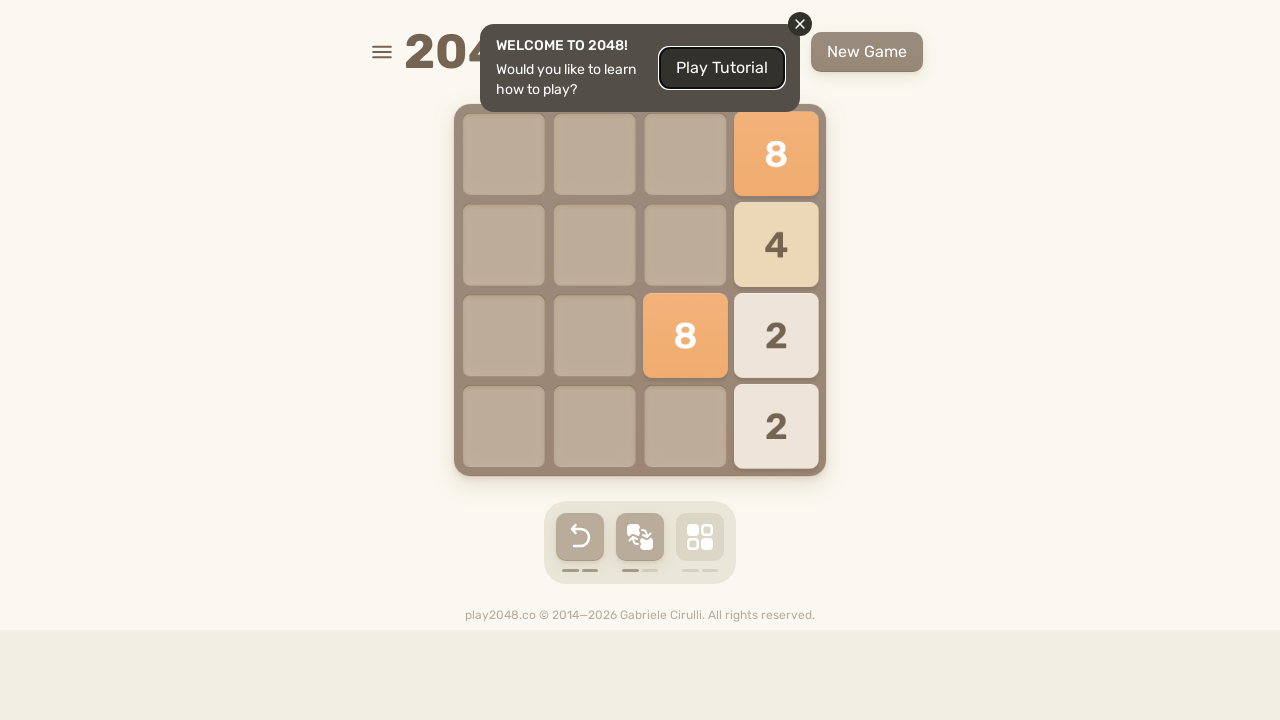